Tests stock search functionality by entering a search term "通讯" (communication) and clicking the search button, then waits for results to load

Starting URL: https://www.byhy.net/cdn2/files/selenium/stock1.html

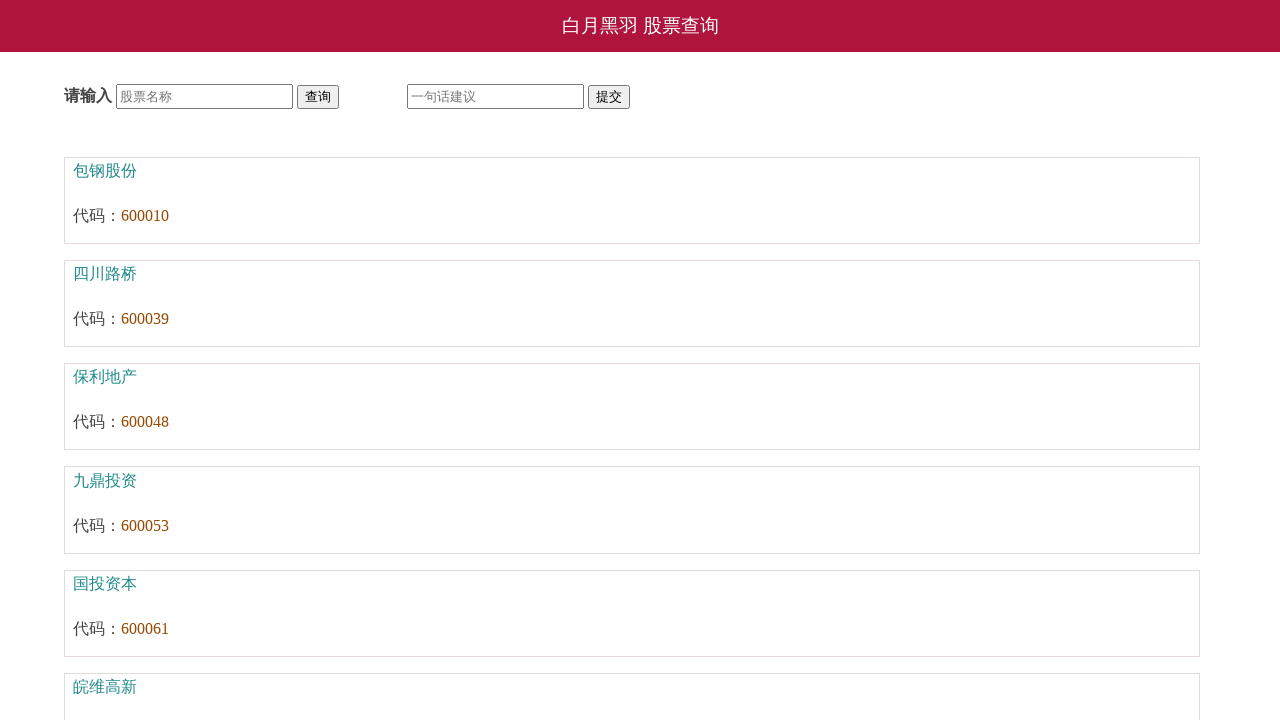

Filled search field with '通讯' (communication) on #kw
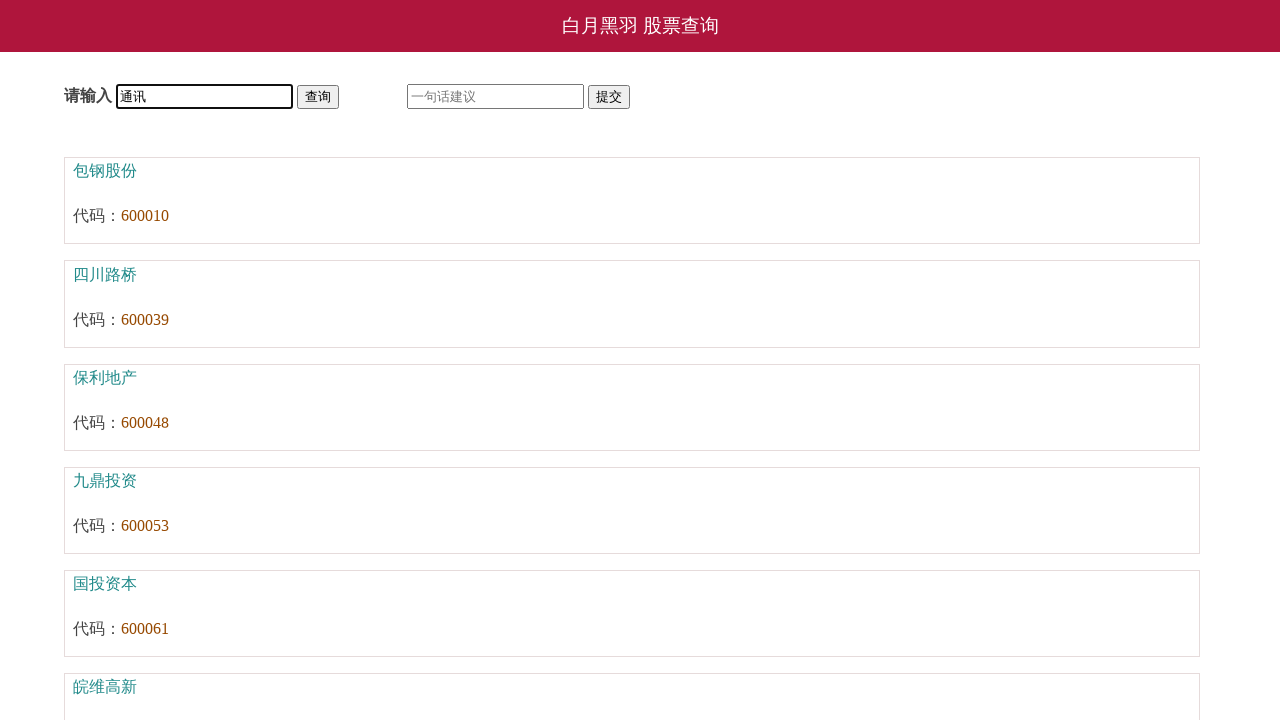

Clicked search button to initiate stock search at (318, 97) on #go
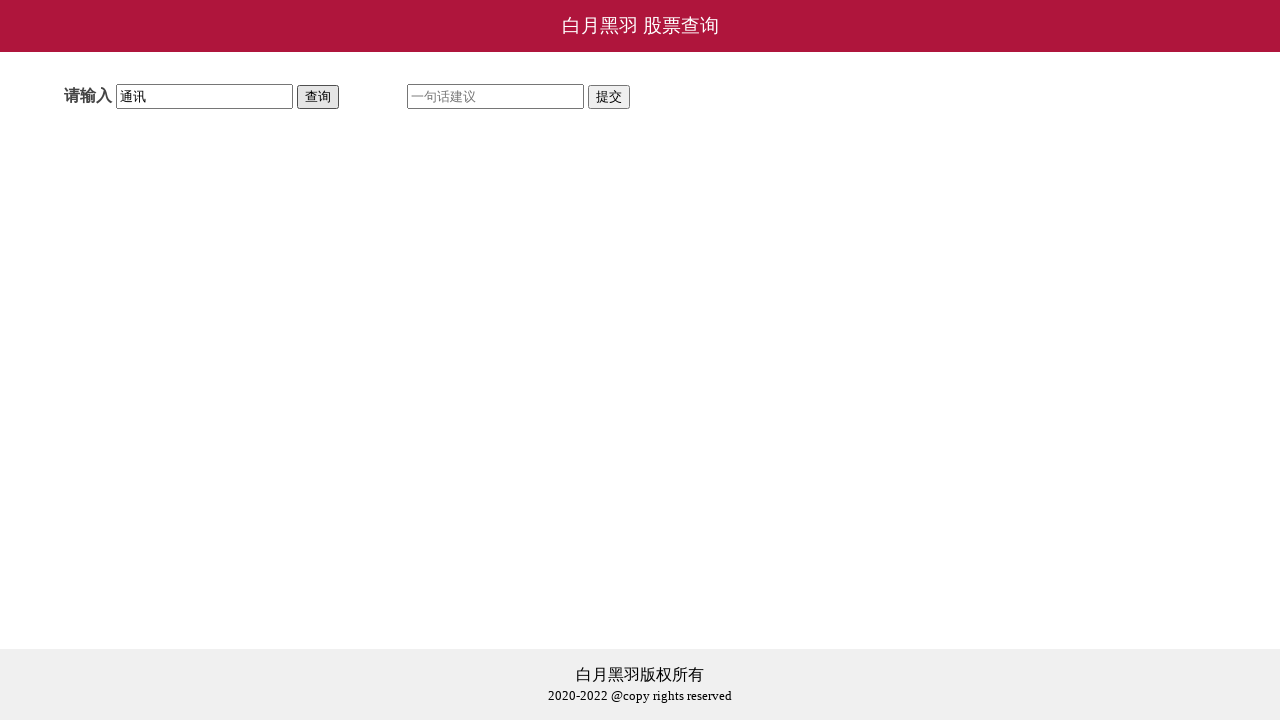

Stock search results loaded successfully
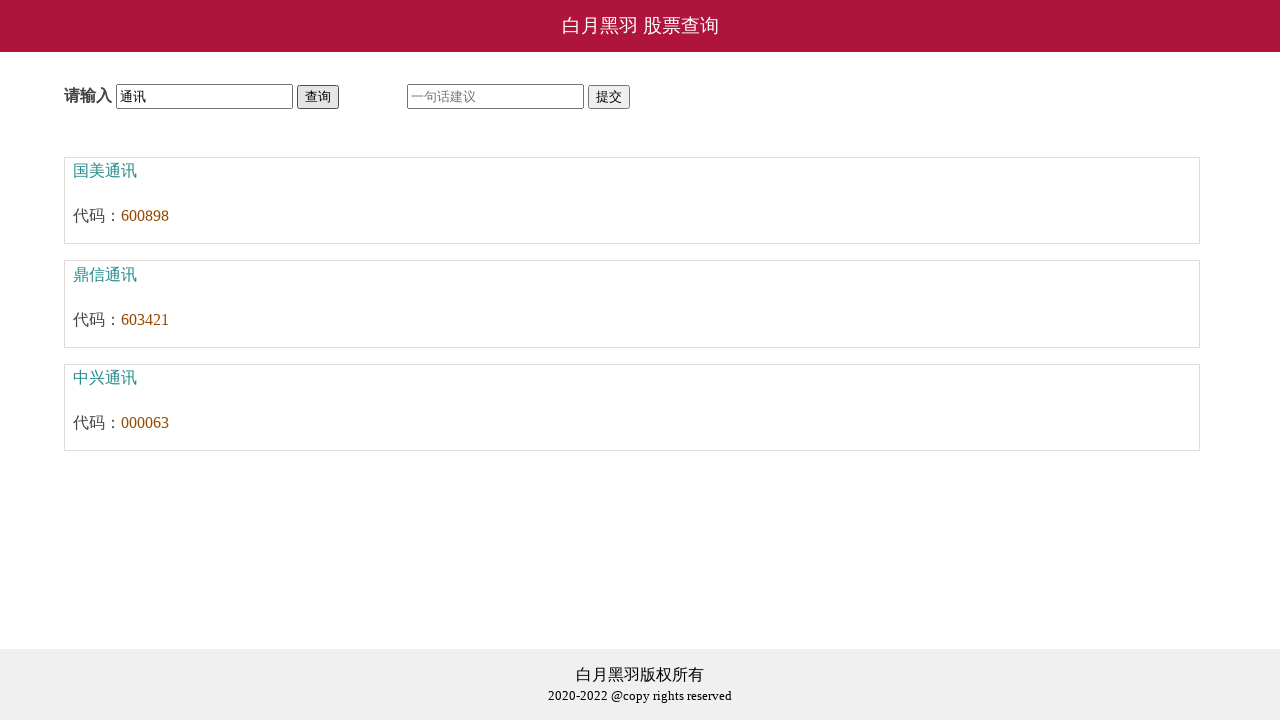

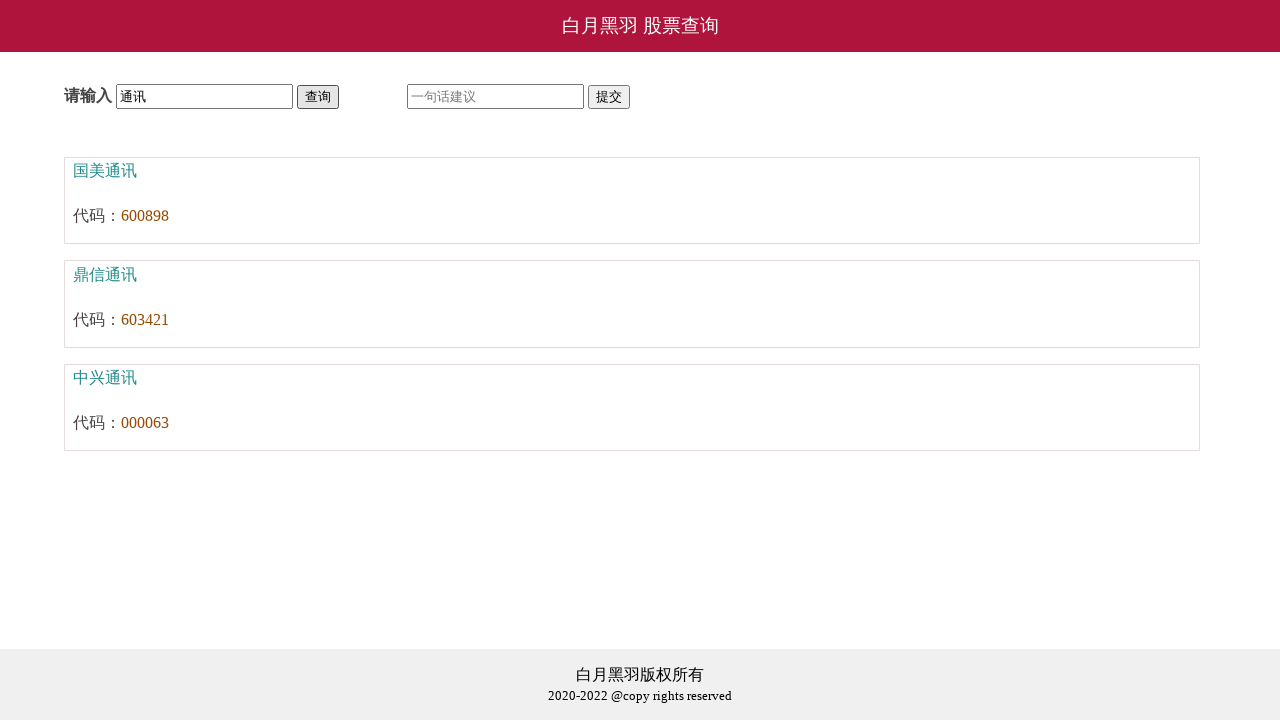